Tests JavaScript prompt alert functionality by entering text into a prompt dialog and verifying the result is displayed correctly

Starting URL: https://the-internet.herokuapp.com/javascript_alerts

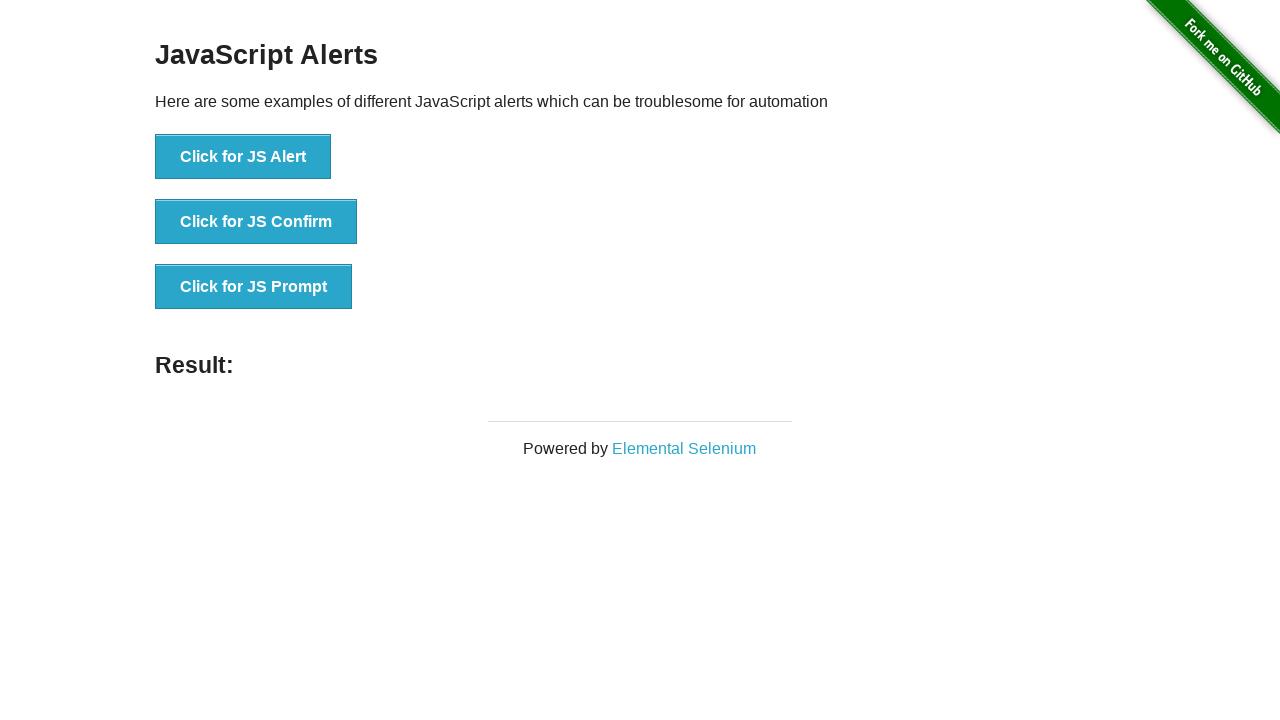

Clicked the JS Prompt button at (254, 287) on button:has-text('JS Prompt')
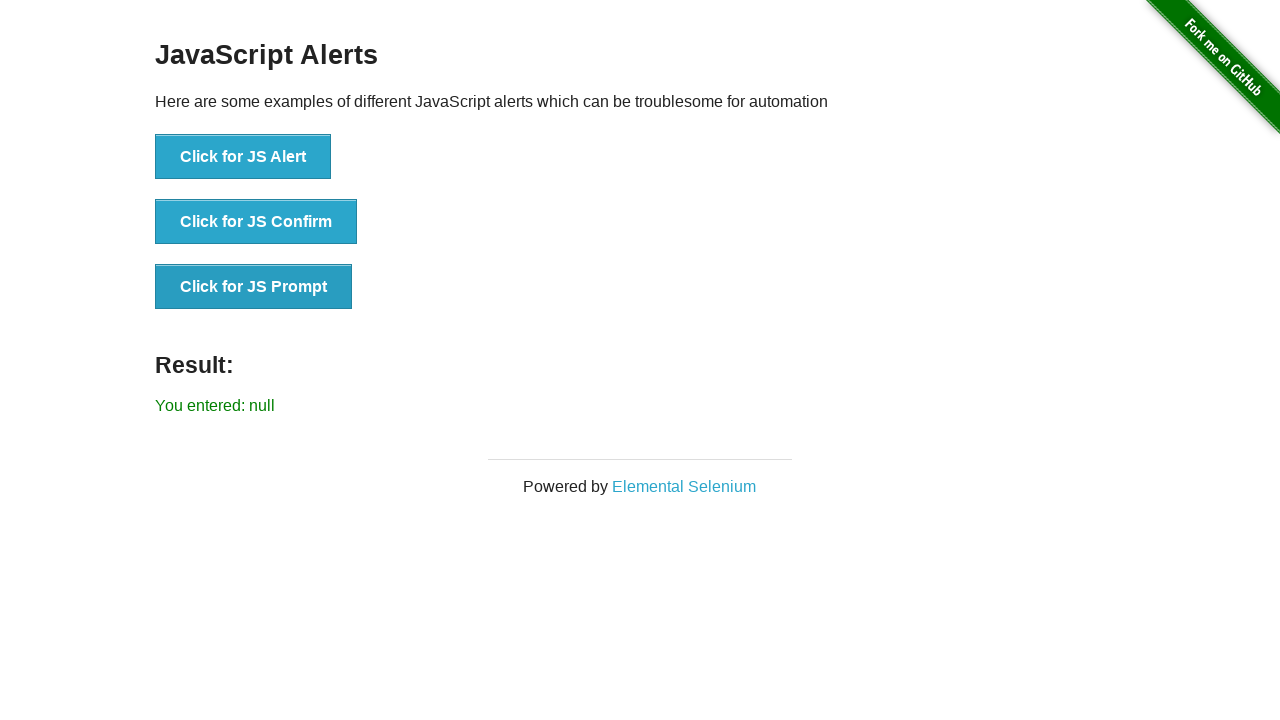

Set up dialog handler to accept prompt with 'Student' text
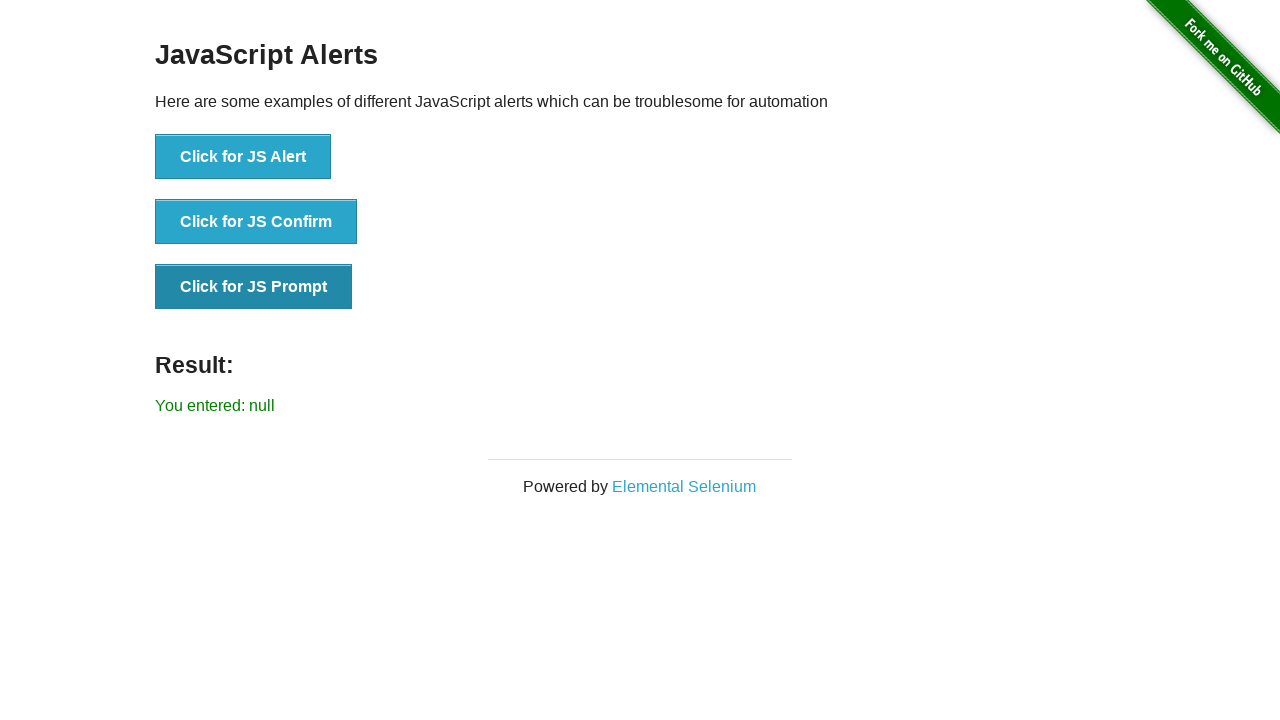

Clicked the JS Prompt button to trigger the dialog at (254, 287) on button:has-text('JS Prompt')
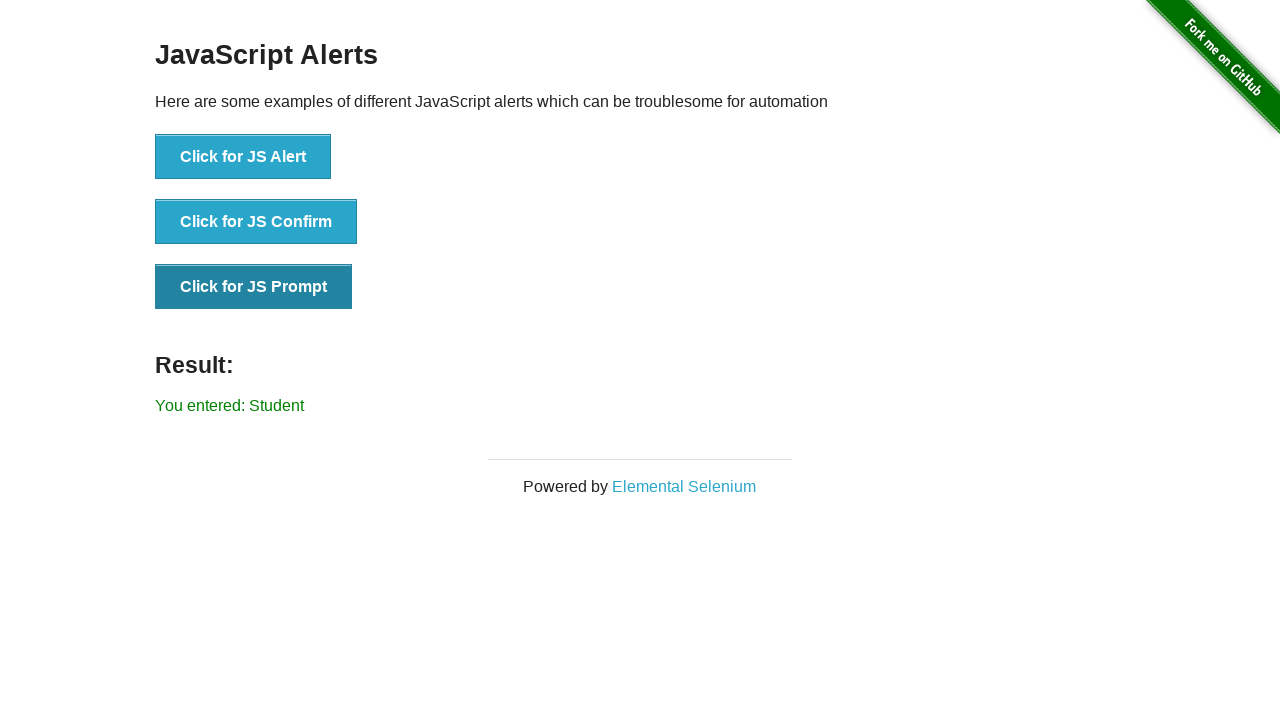

Retrieved result text from #result element
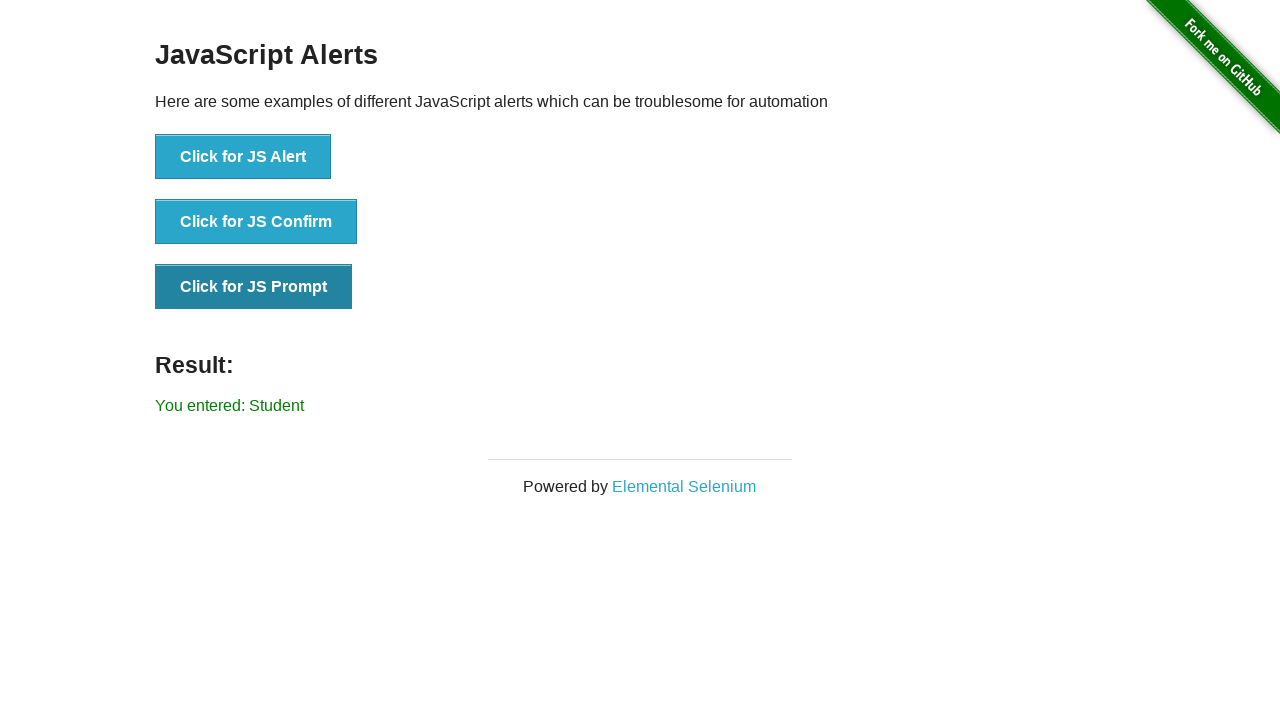

Verified result text is 'You entered: Student'
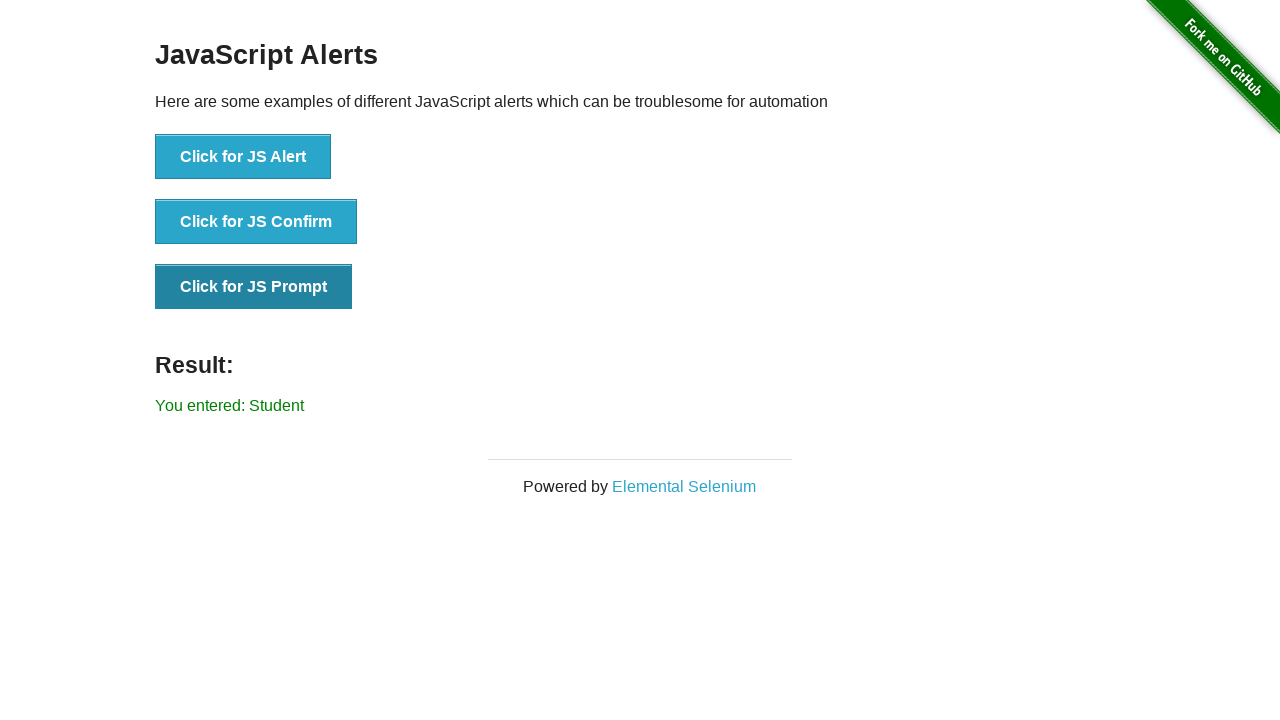

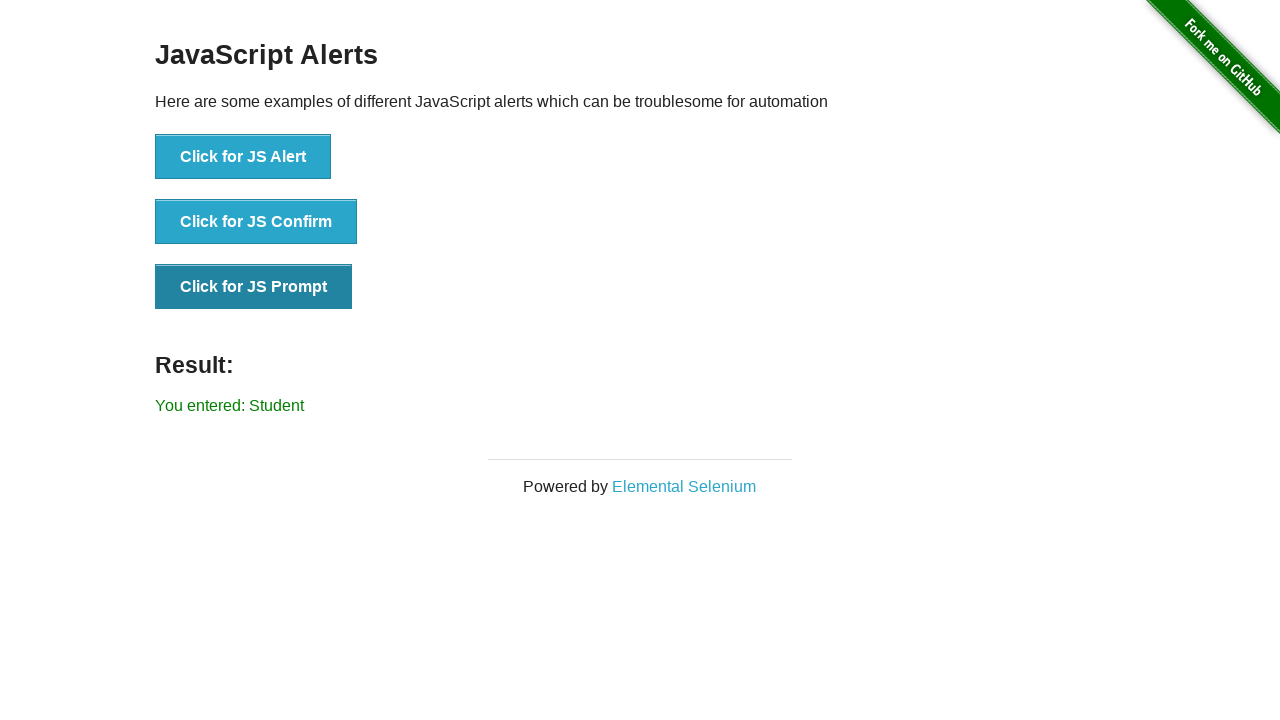